Tests radio button functionality by clicking on a radio button and verifying the selected value

Starting URL: https://demoqa.com/elements

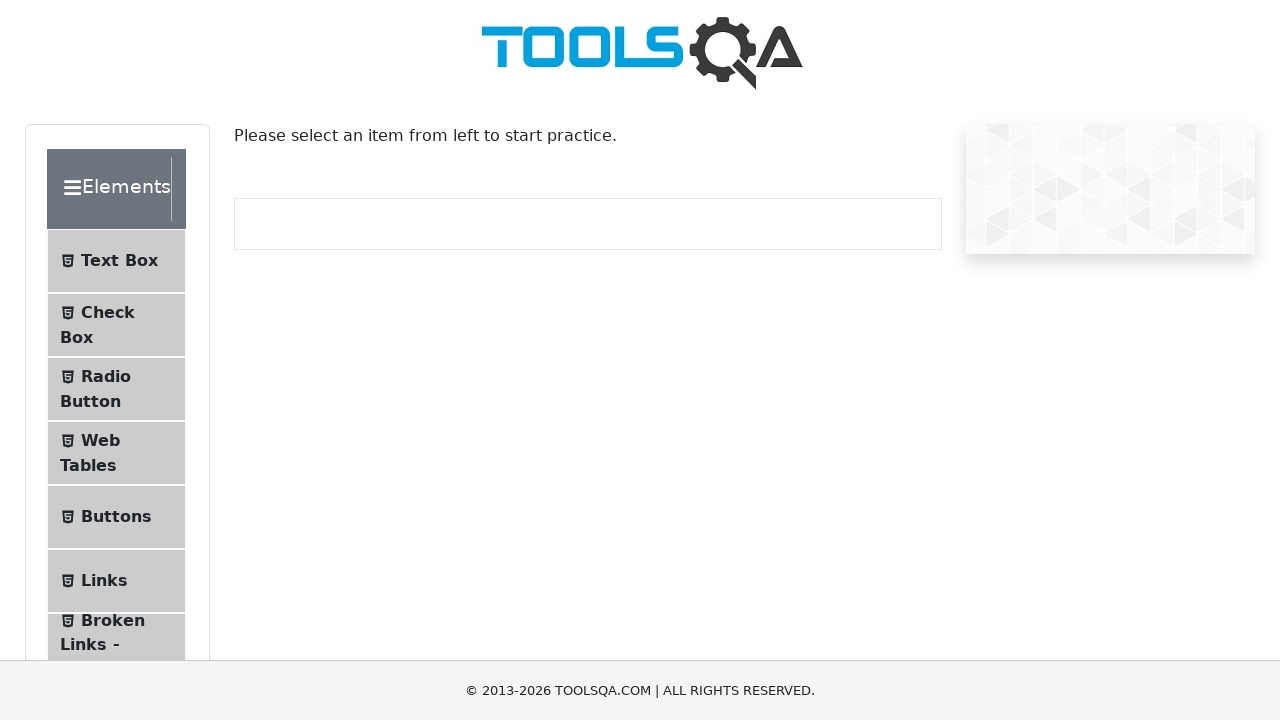

Clicked on Radio Button menu item at (116, 389) on #item-2
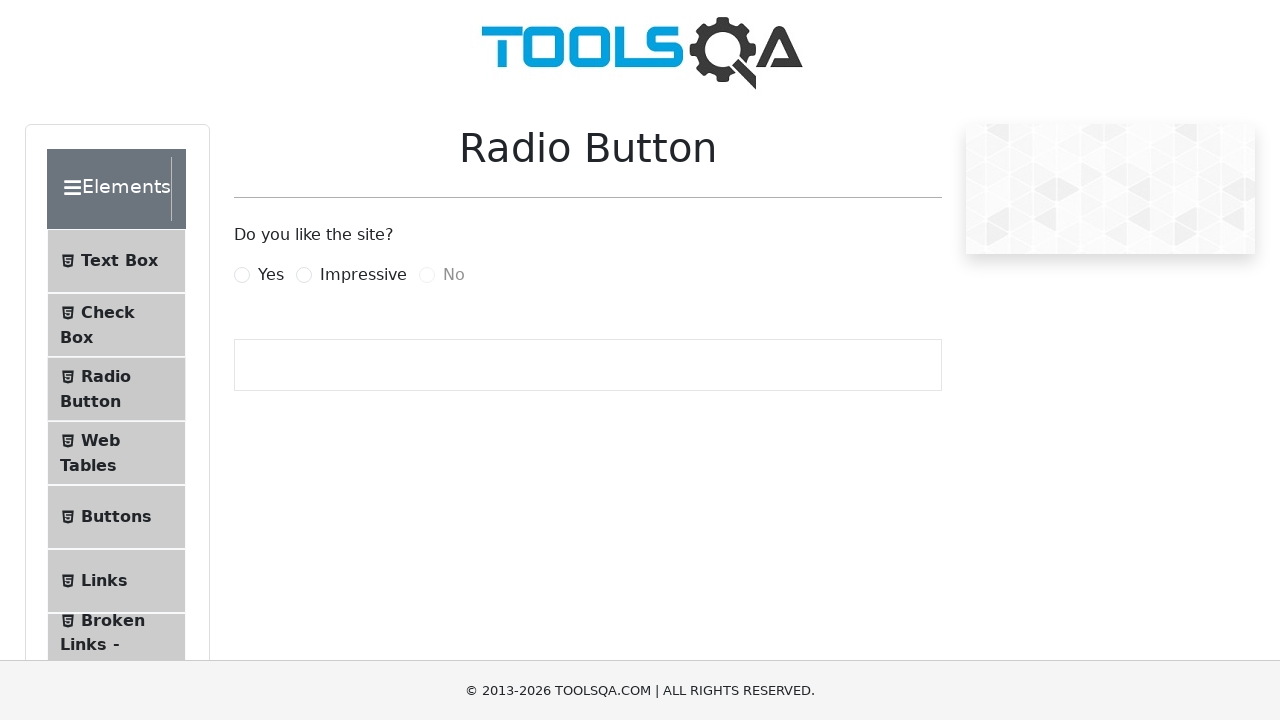

Clicked on 'Yes' radio button using JavaScript executor
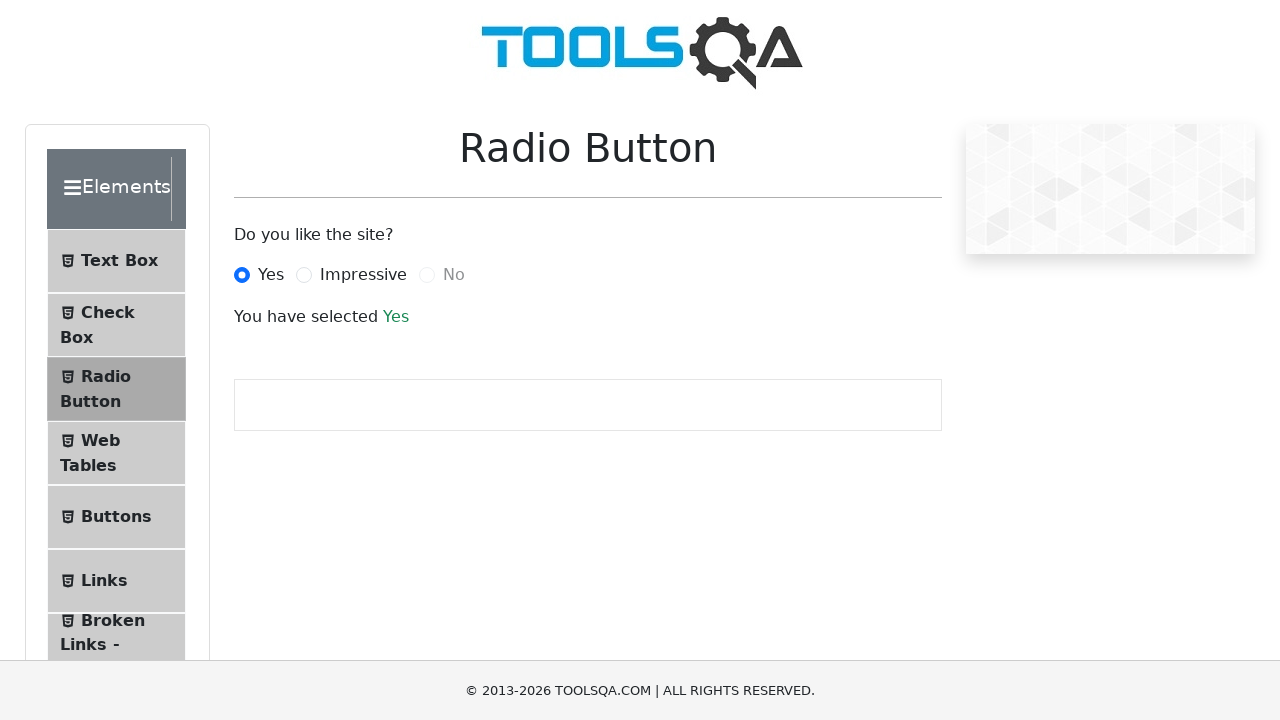

Retrieved selected radio button text
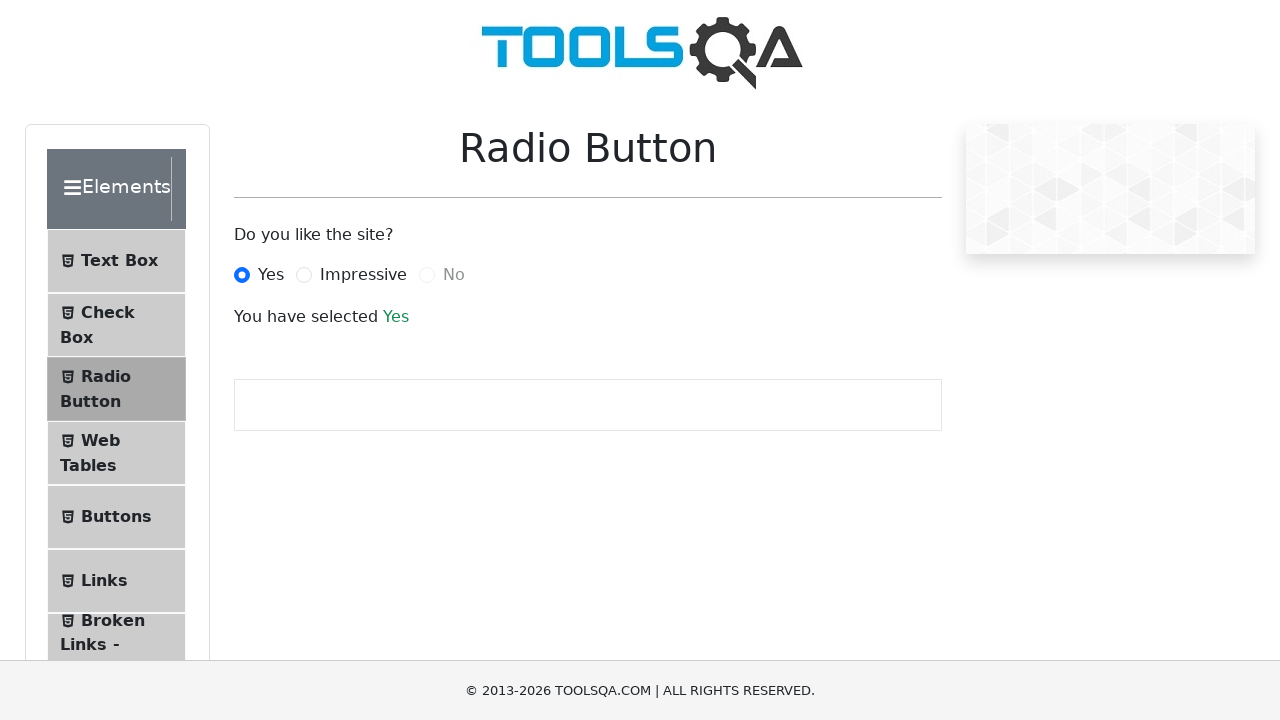

Verified that 'Yes' radio button is selected with correct text
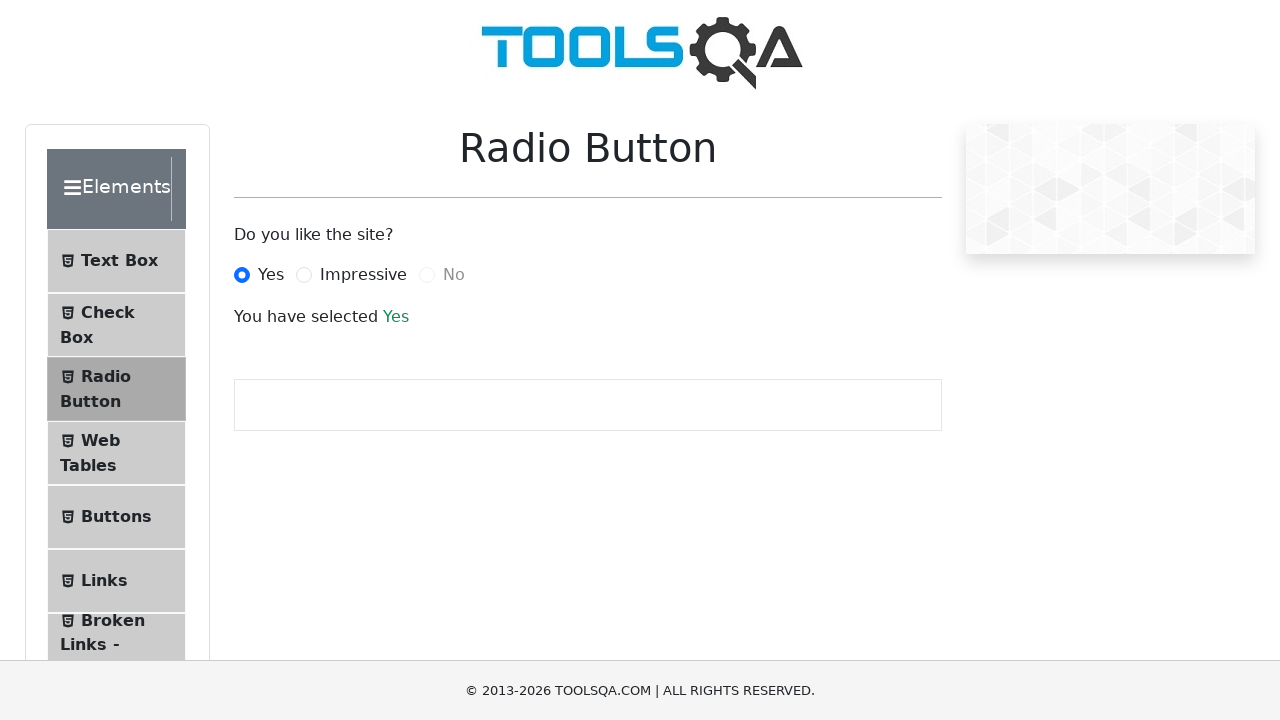

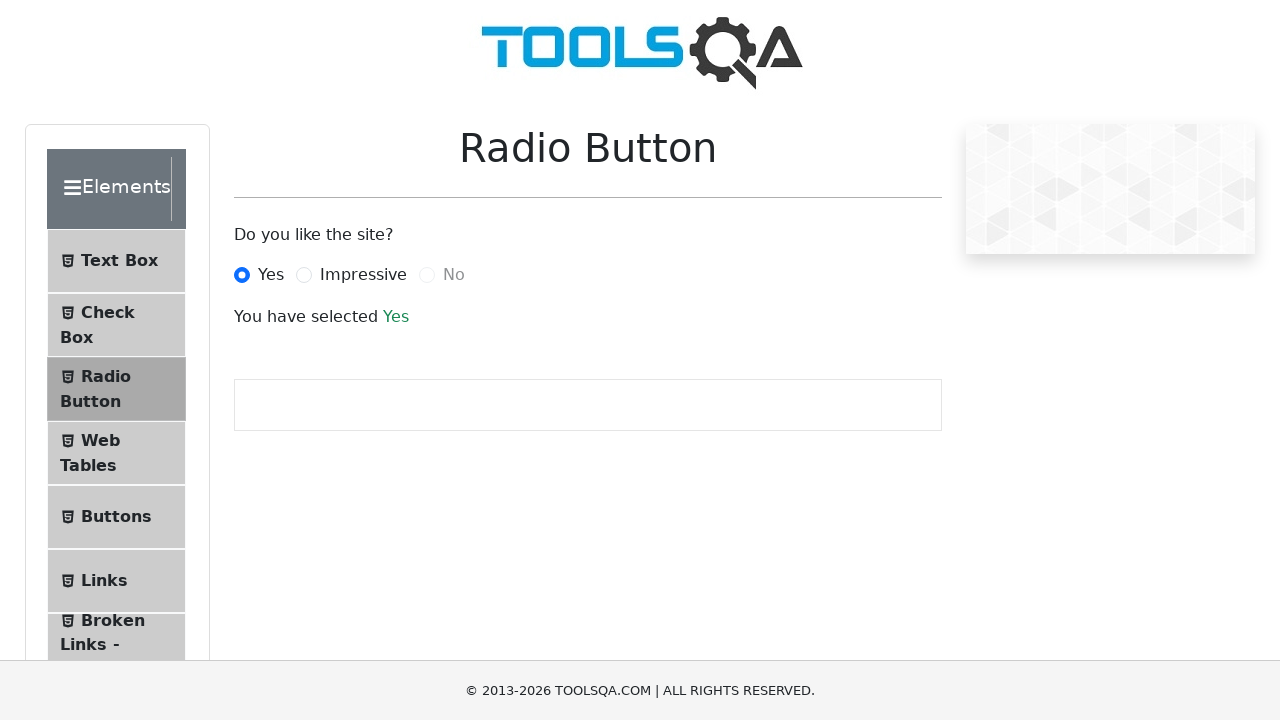